Tests navigation to page 3 using the numbered page button

Starting URL: https://bonigarcia.dev/selenium-webdriver-java/navigation1.html

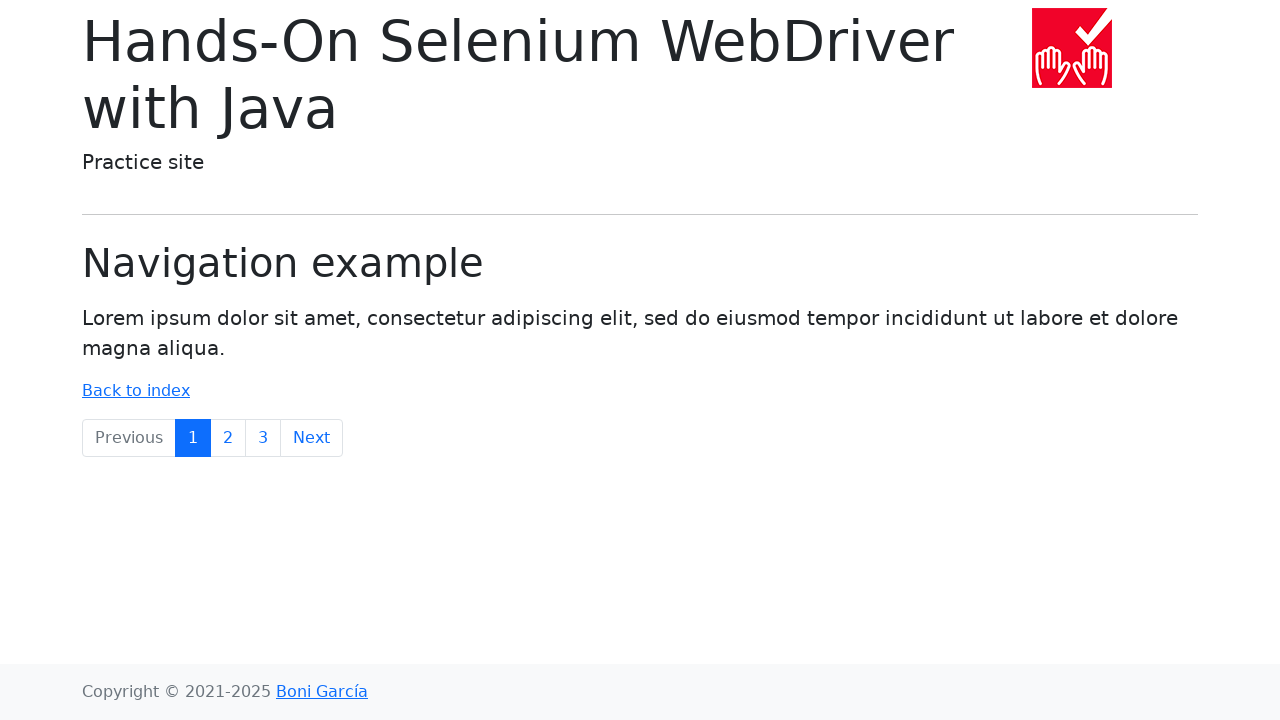

Clicked on page 3 navigation button at (263, 438) on [href$='3.html']
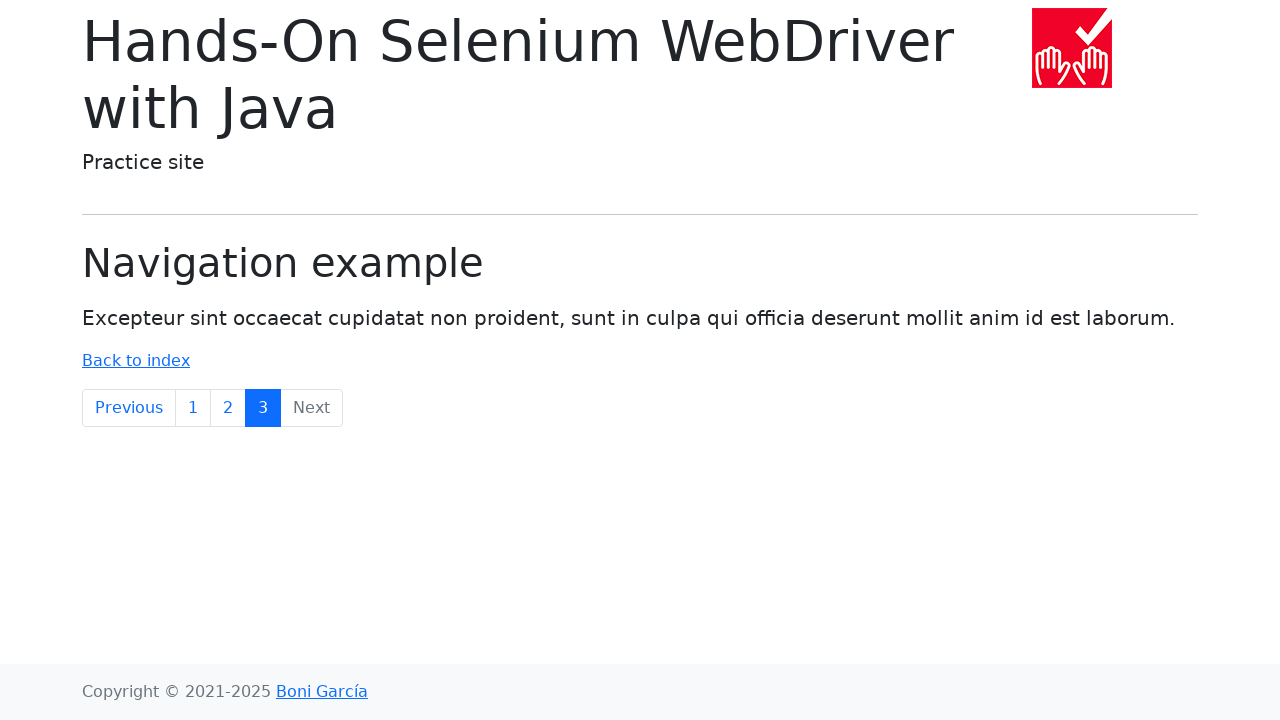

Page 3 loaded successfully, .lead element is present
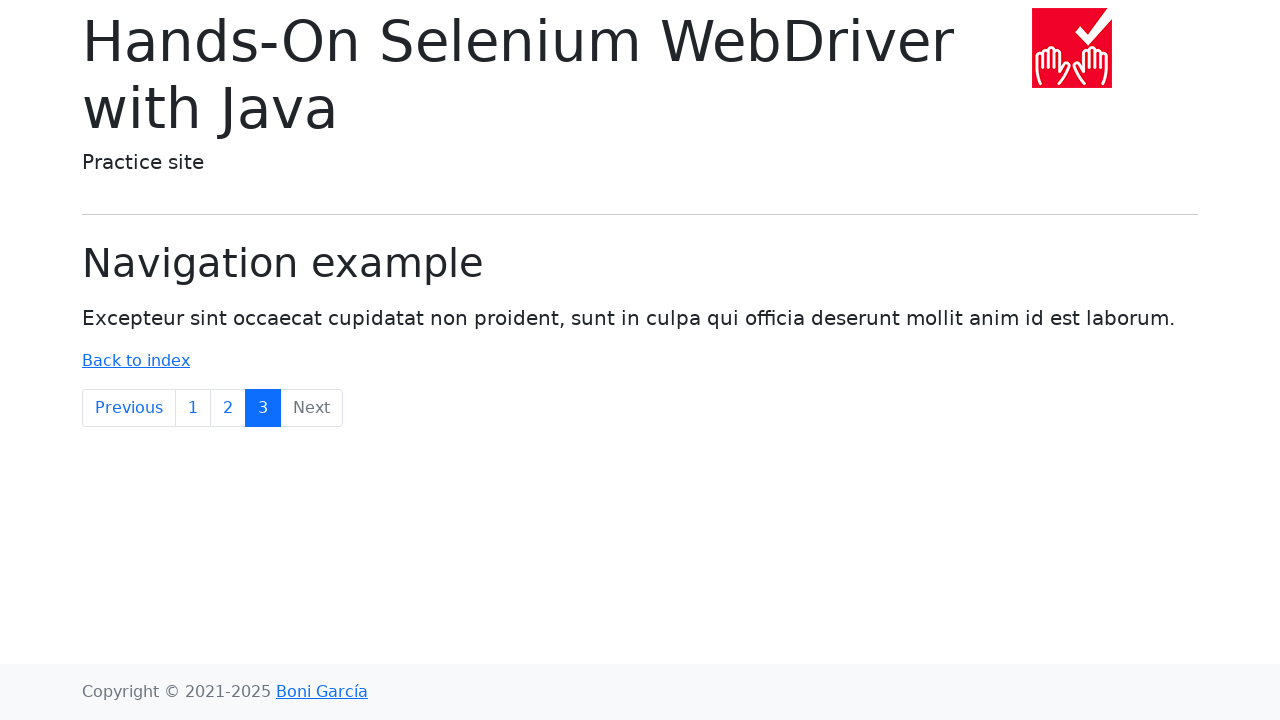

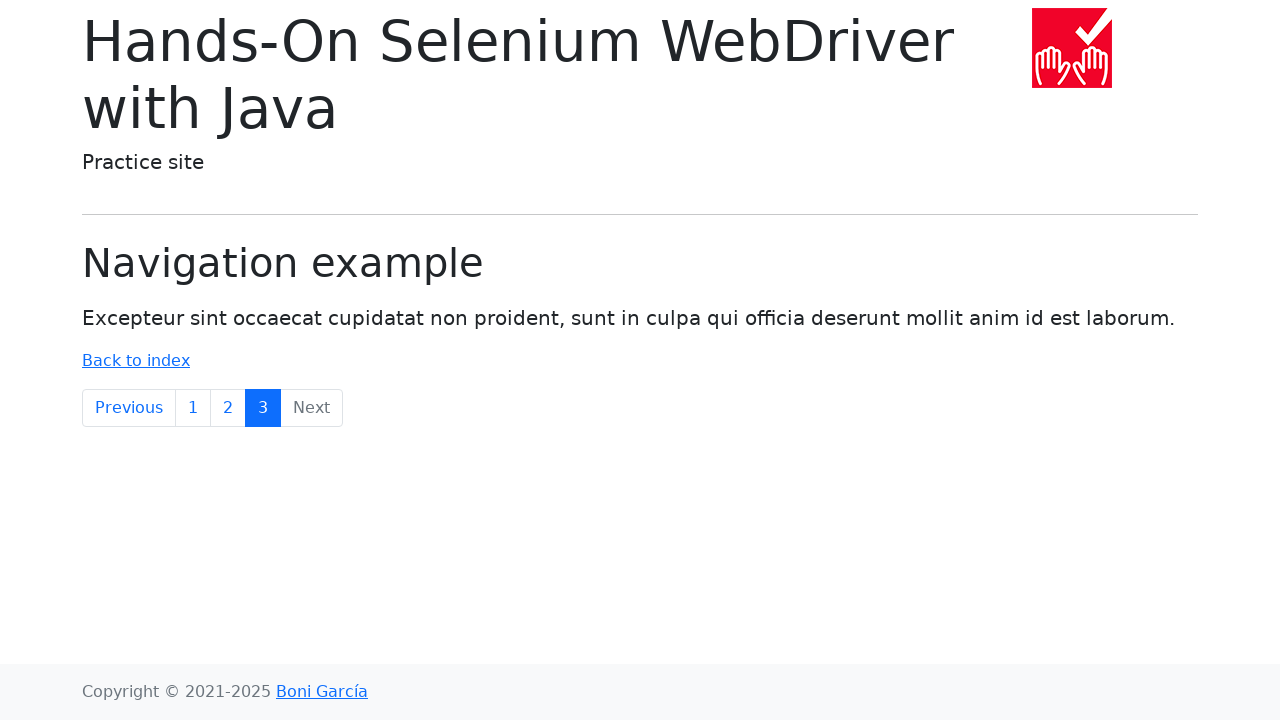